Tests JavaScript alert handling by triggering different types of alerts (simple alert, confirm dialog, and prompt) and interacting with them

Starting URL: https://the-internet.herokuapp.com/javascript_alerts

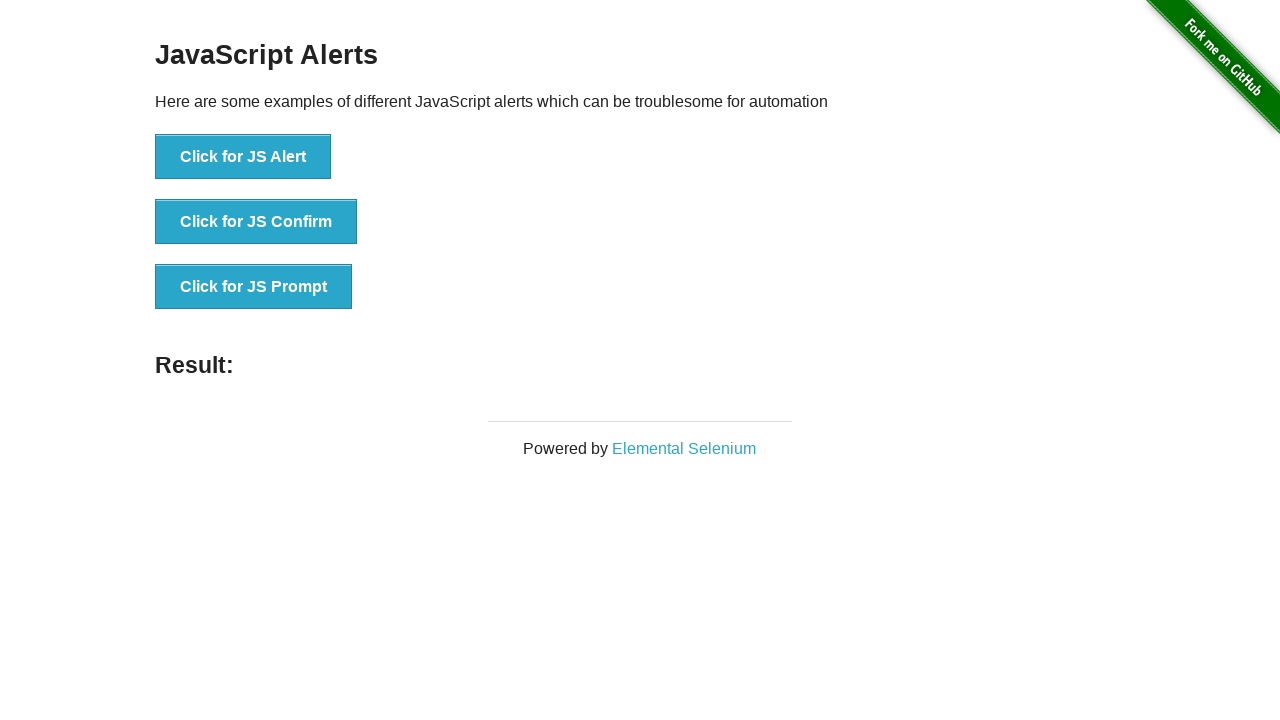

Clicked button to trigger simple JS alert at (243, 157) on xpath=//button[text()='Click for JS Alert']
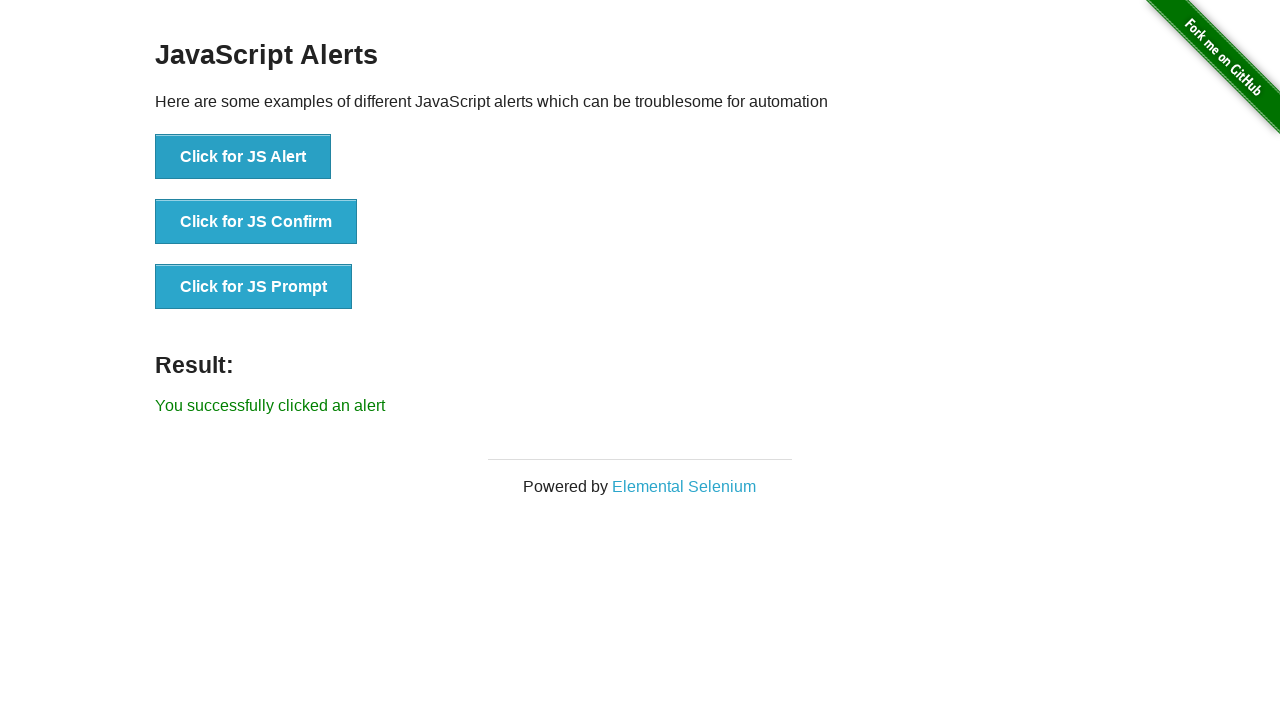

Set up dialog handler to accept simple alert
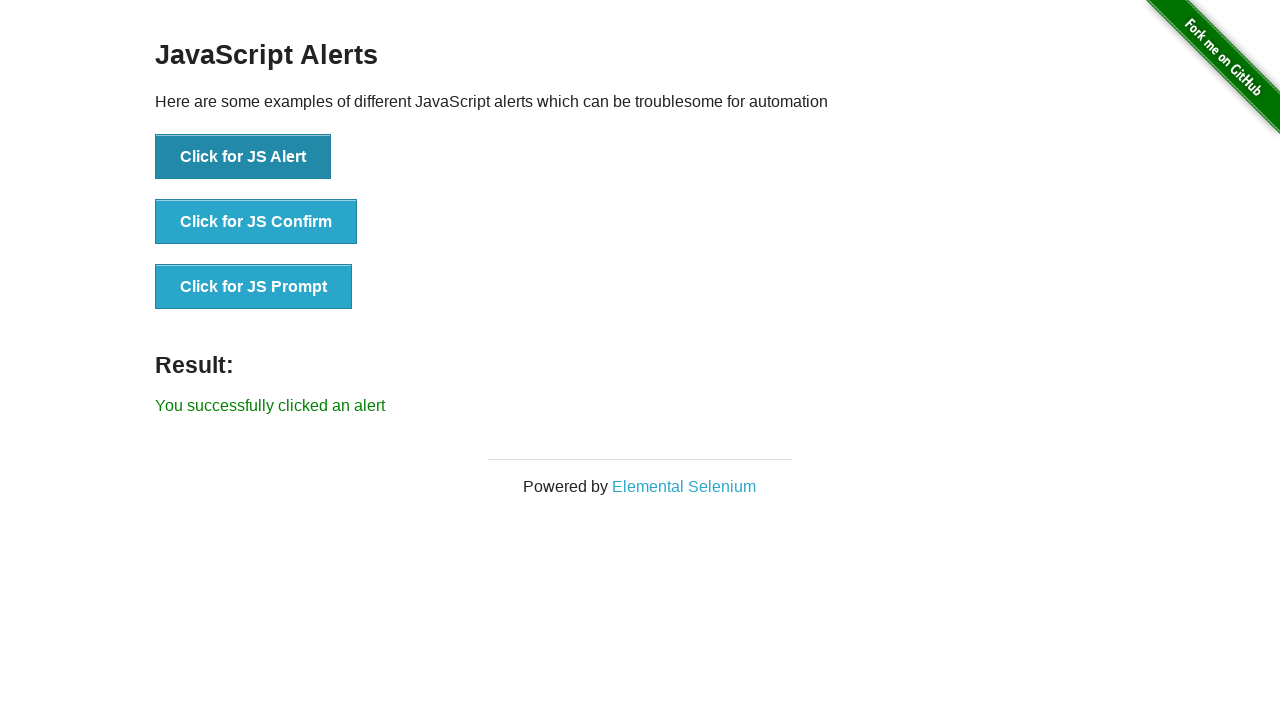

Clicked button to trigger JS confirm dialog at (256, 222) on xpath=//button[text()='Click for JS Confirm']
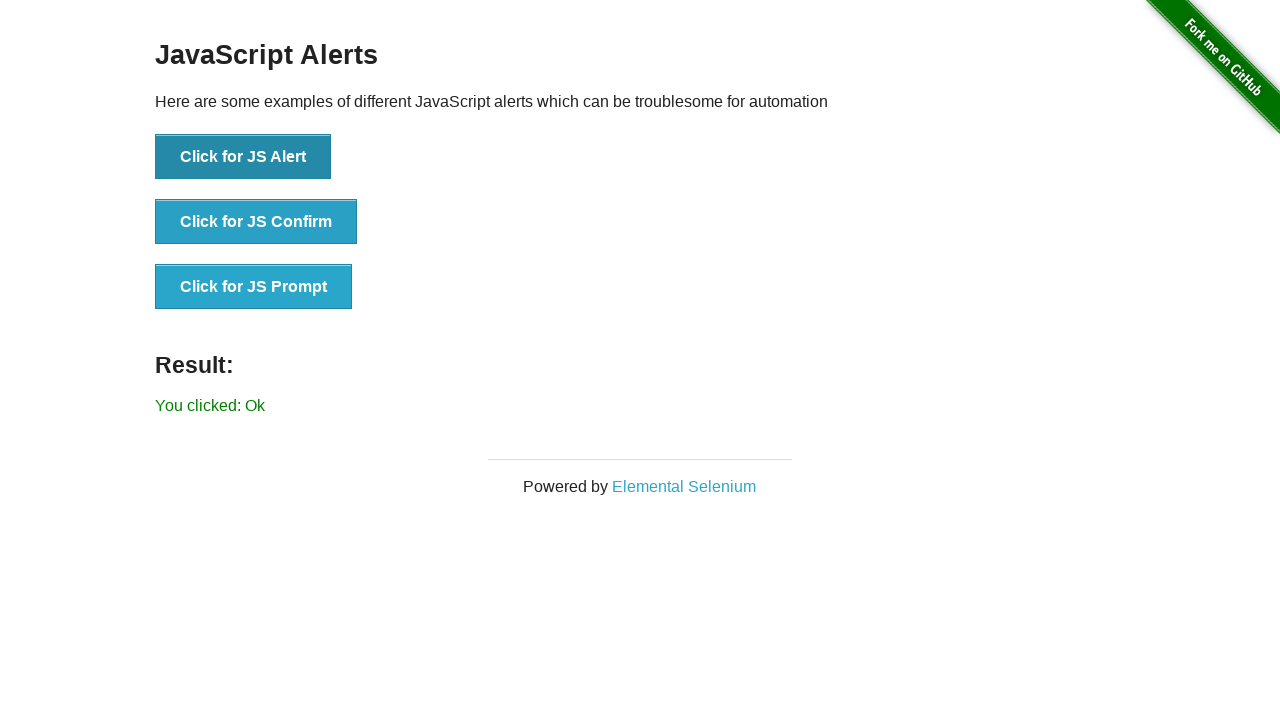

Set up dialog handler to dismiss confirm dialog
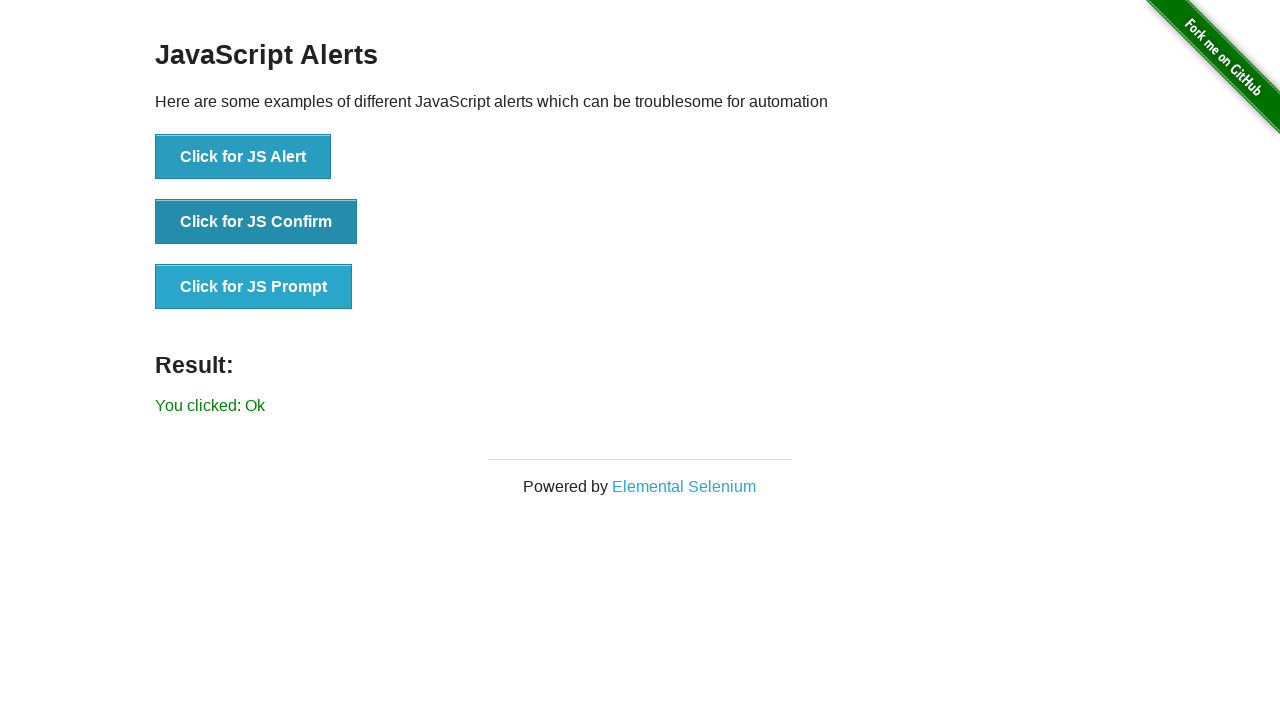

Clicked button to trigger JS prompt dialog at (254, 287) on xpath=//button[text()='Click for JS Prompt']
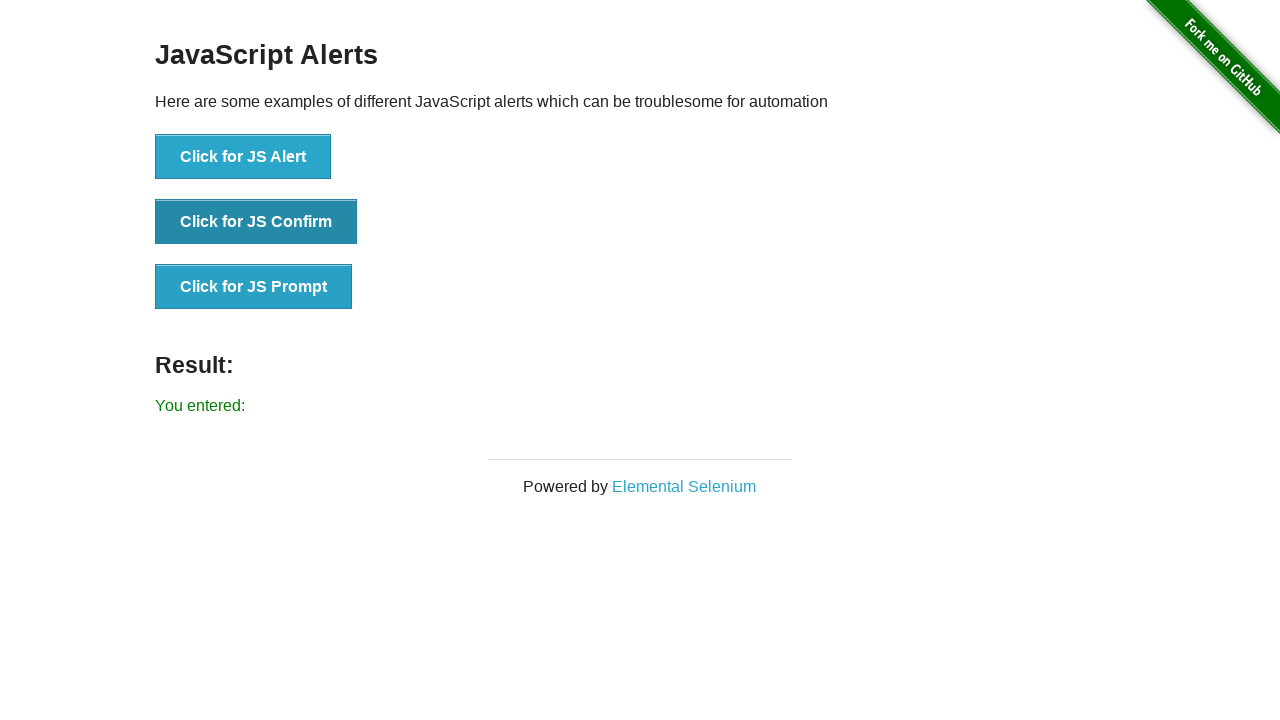

Set up dialog handler to accept prompt and enter 'welcome'
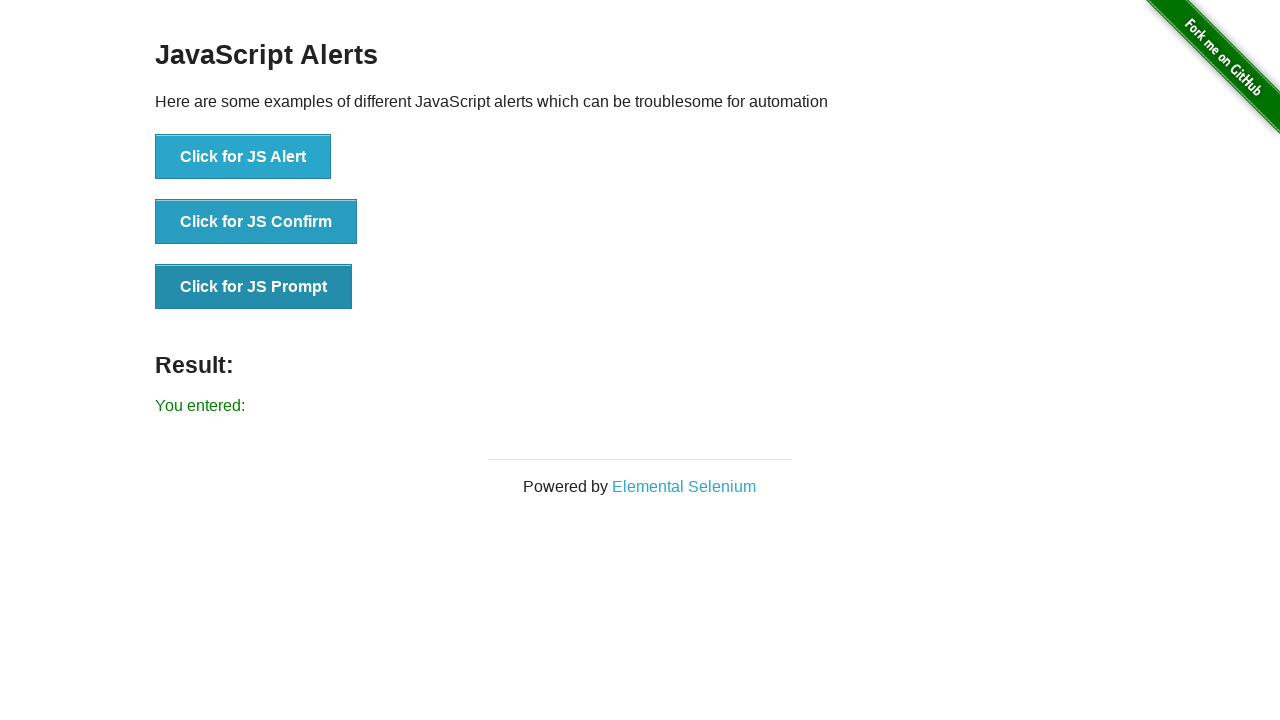

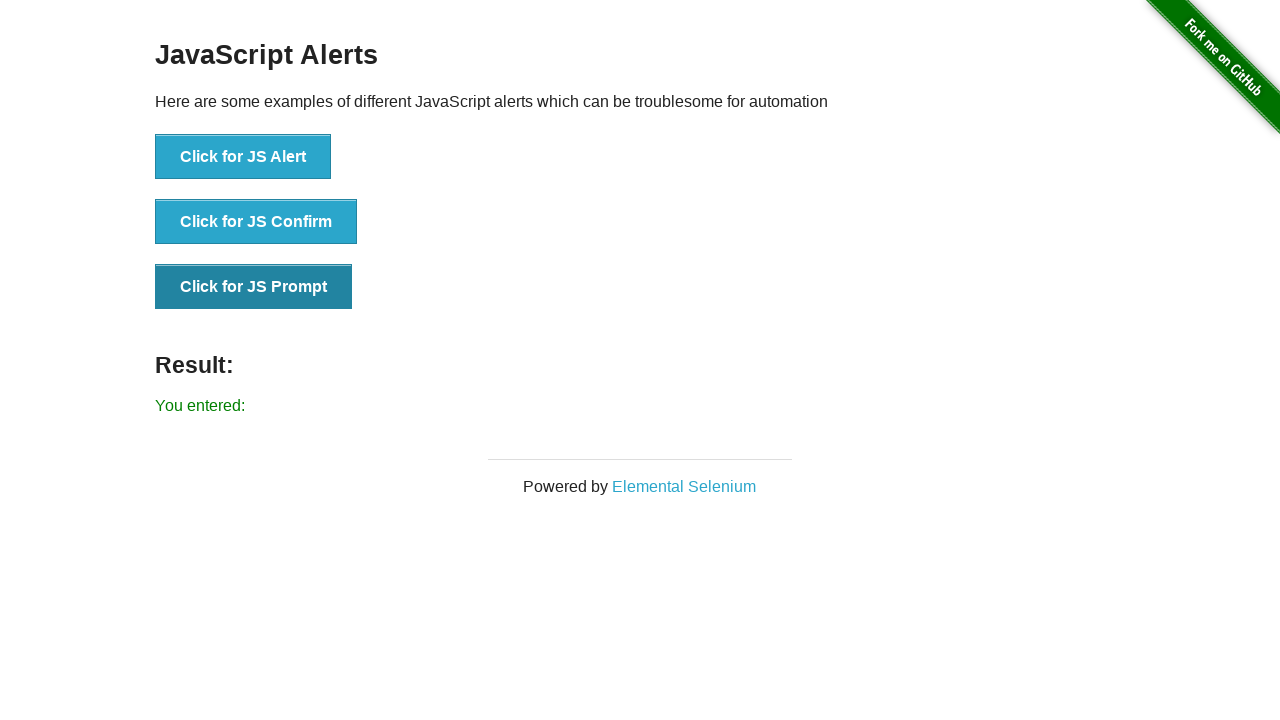